Tests explicit wait functionality by waiting for a price element to show $100, then clicking a button, reading a value, calculating a mathematical result (log of absolute value of 12*sin(x)), entering it into an input field, and submitting.

Starting URL: http://suninjuly.github.io/explicit_wait2.html

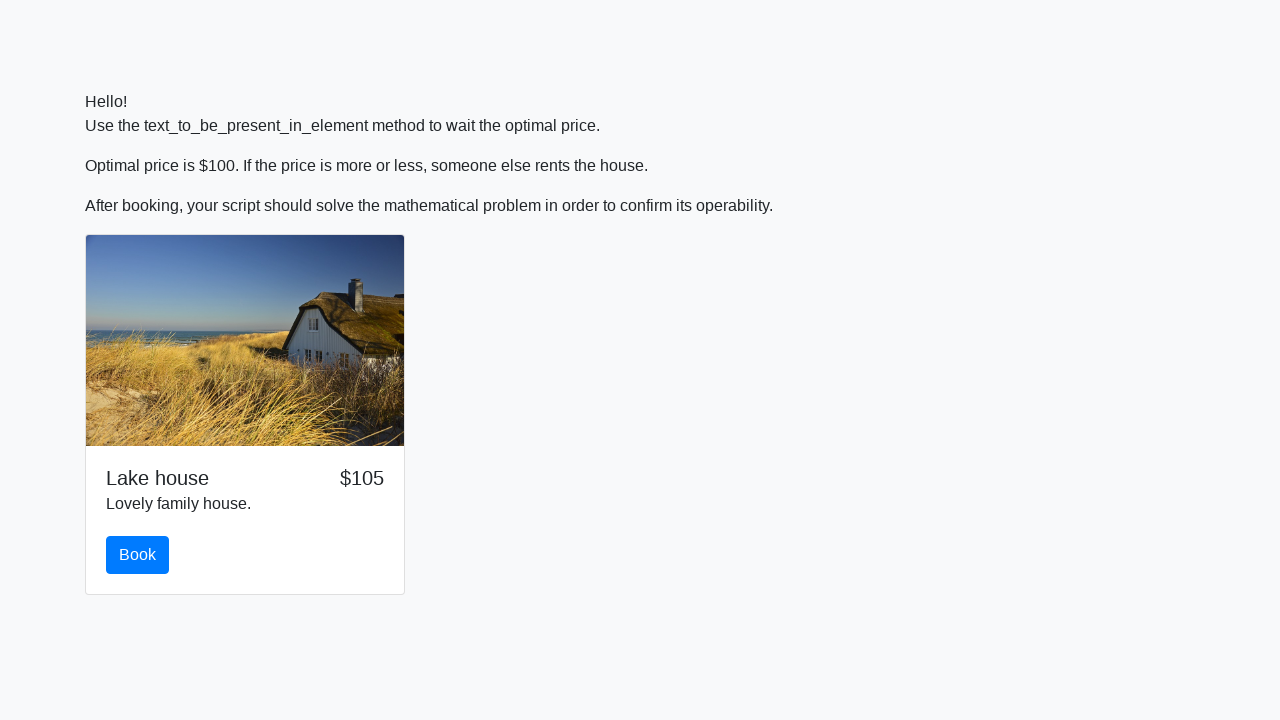

Waited for price element to show $100
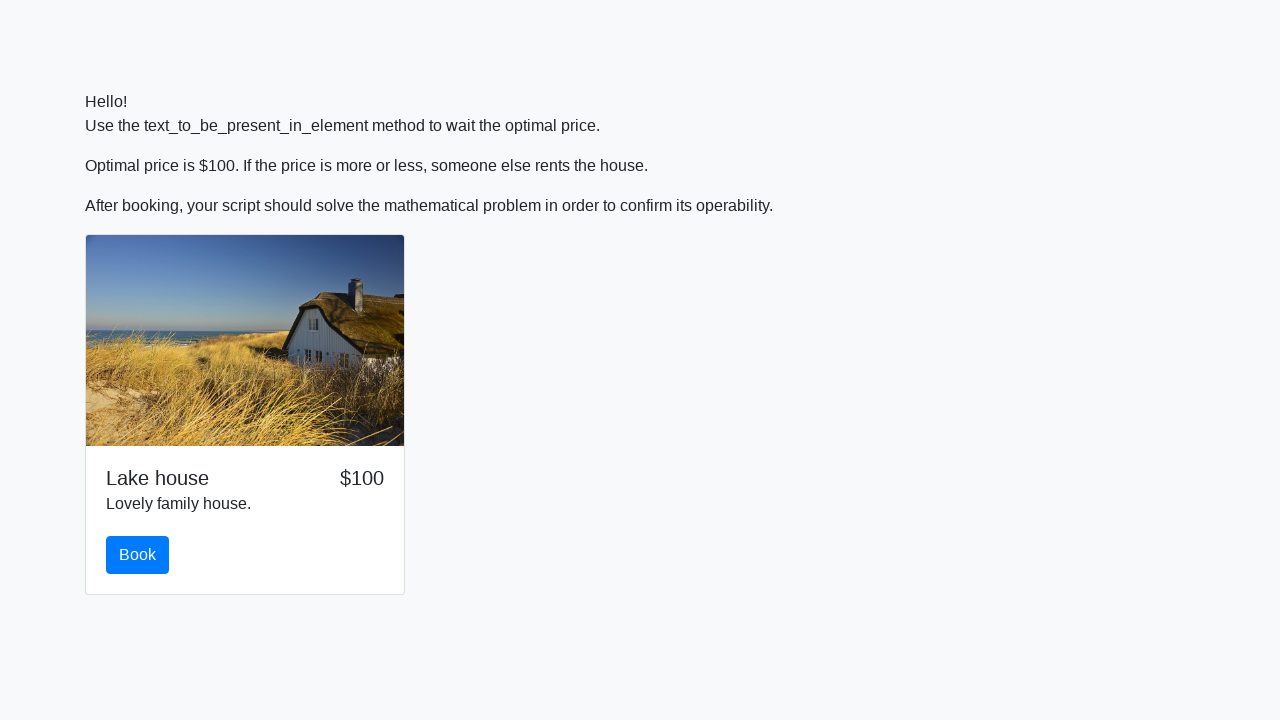

Clicked the book button at (138, 555) on button
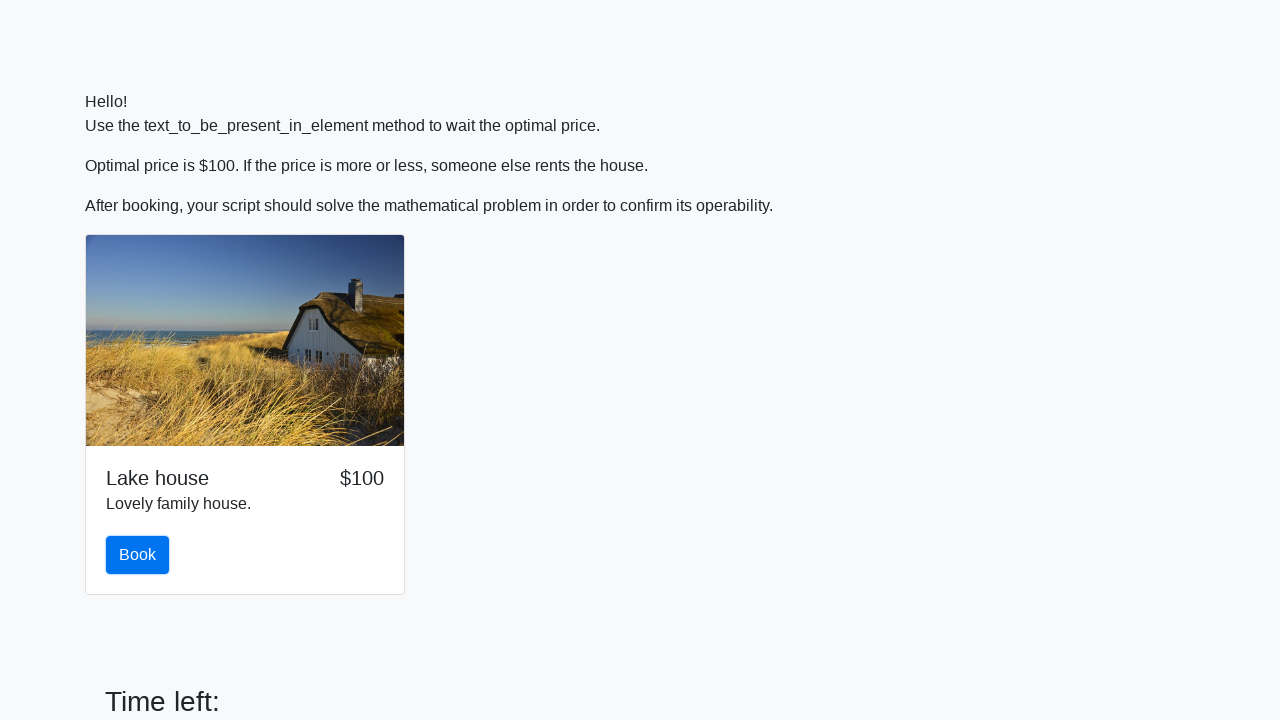

Retrieved x value from page: 101
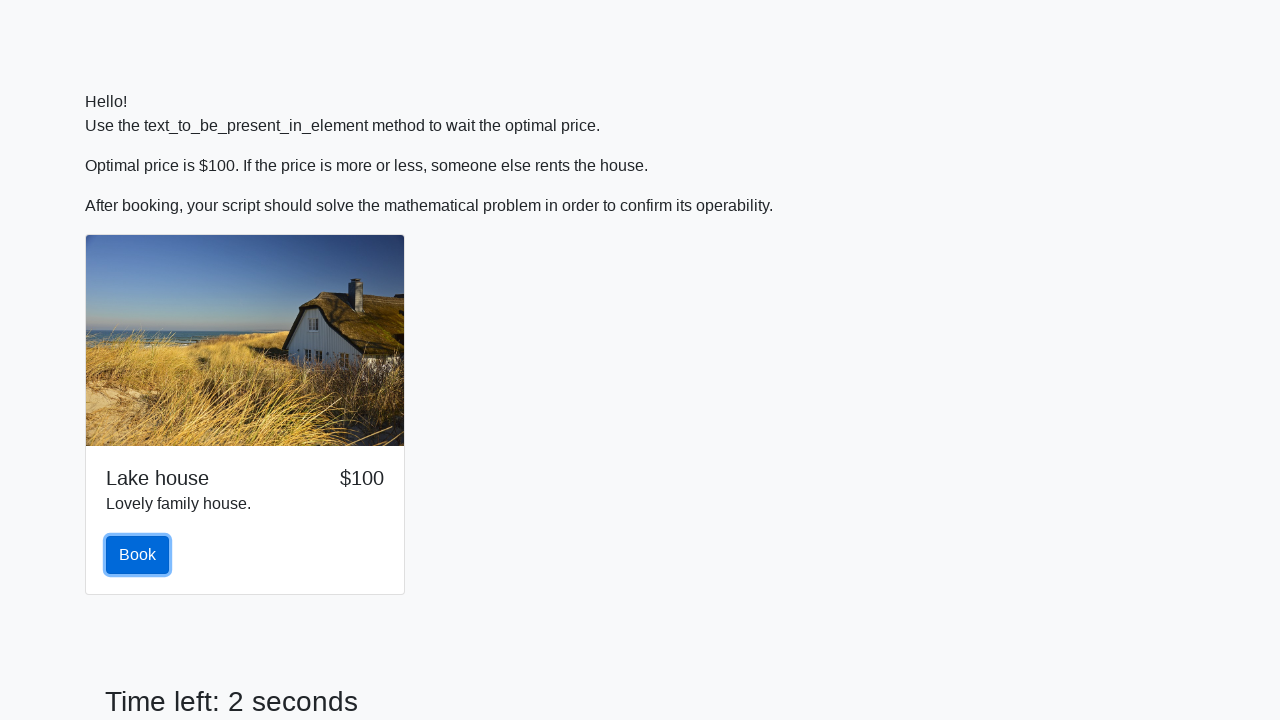

Calculated y value using formula log(|12*sin(x)|): 1.6908906002902686
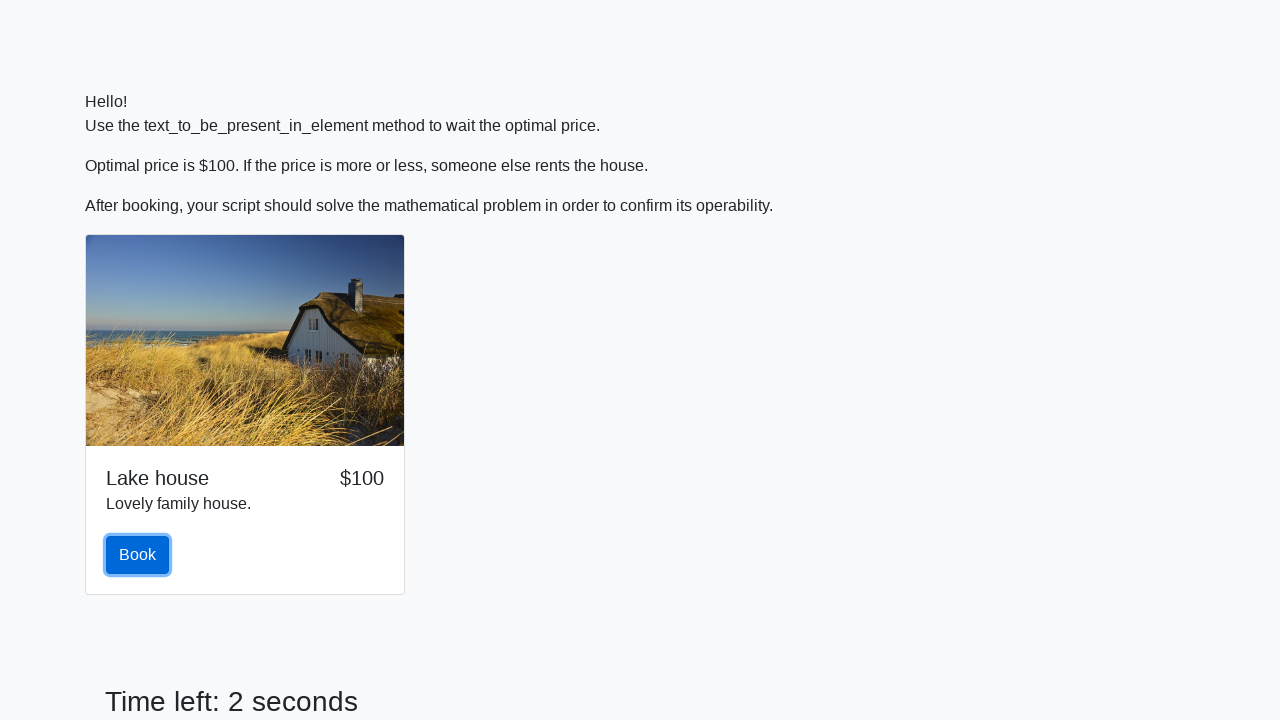

Filled input field with calculated value: 1.6908906002902686 on input
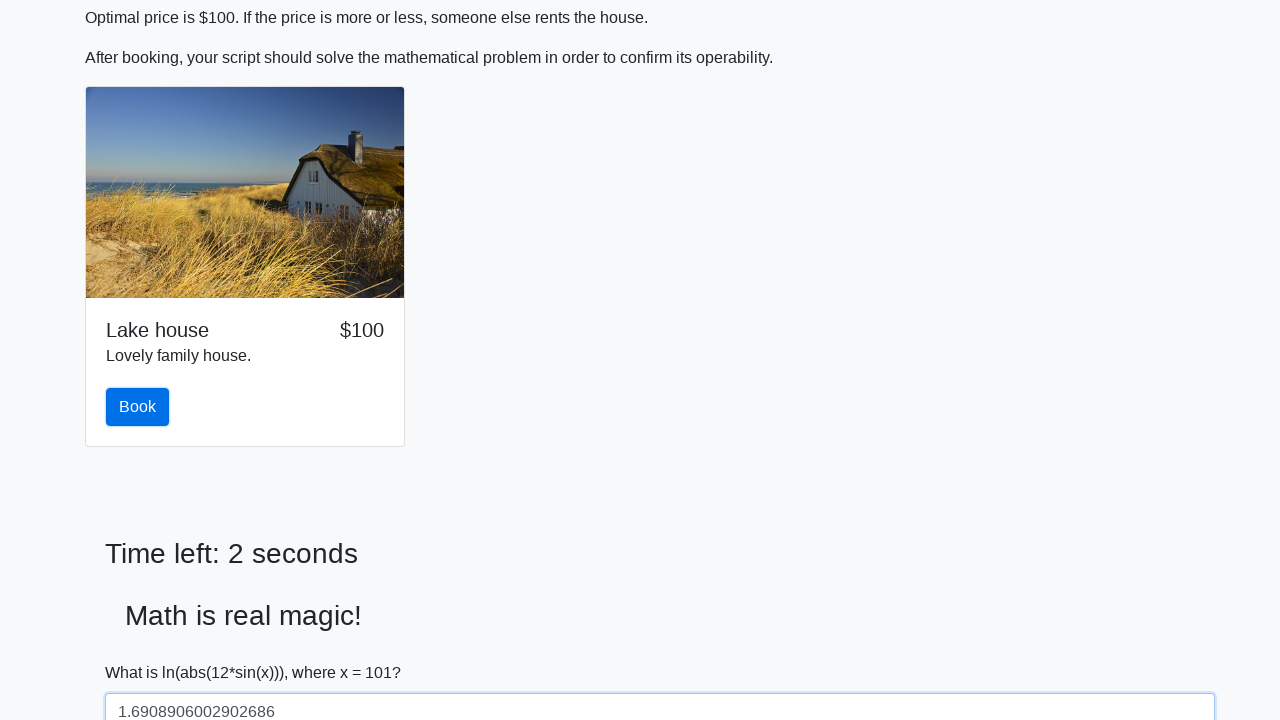

Clicked the solve button to submit at (143, 651) on #solve
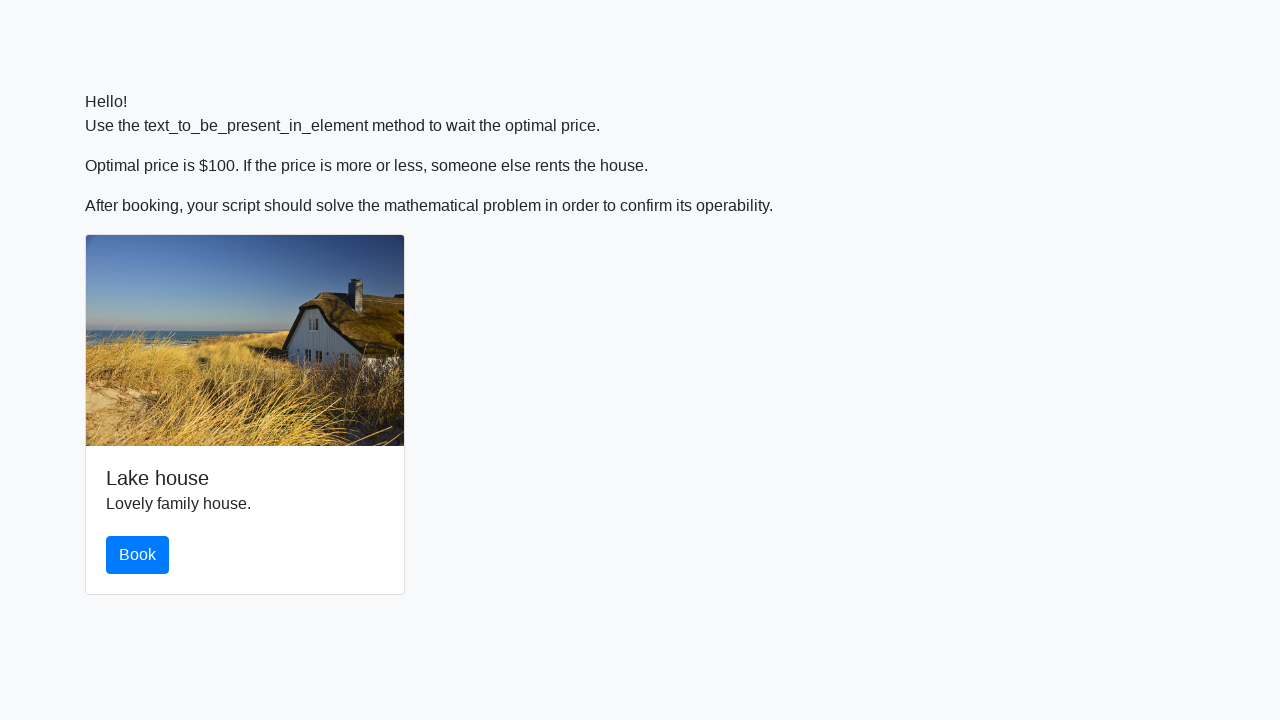

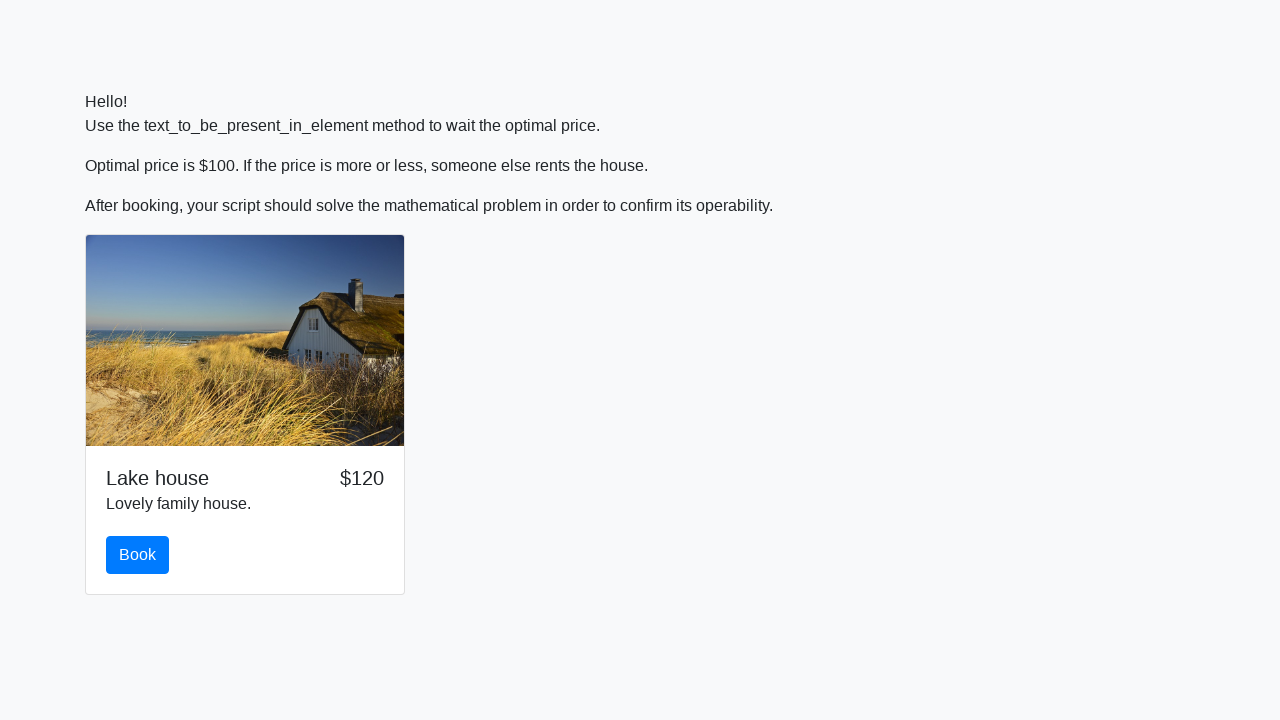